Tests filtering to display only completed items

Starting URL: https://demo.playwright.dev/todomvc

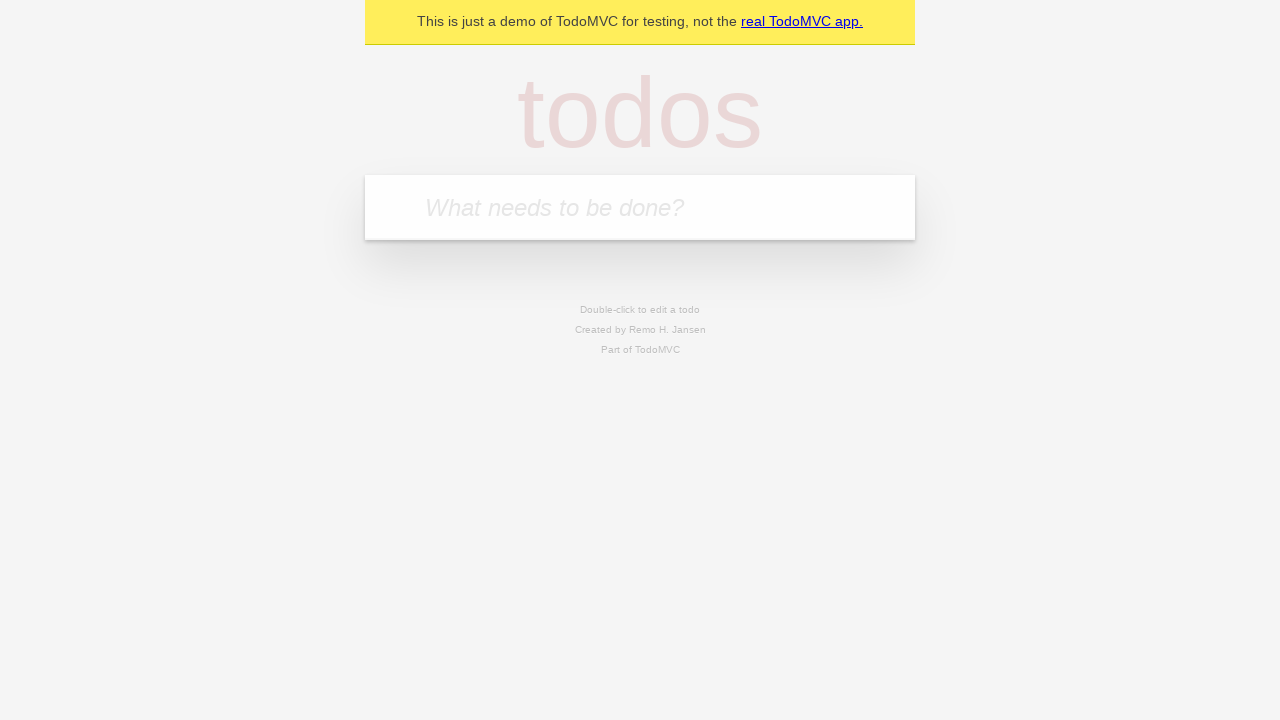

Filled todo input with 'buy some cheese' on internal:attr=[placeholder="What needs to be done?"i]
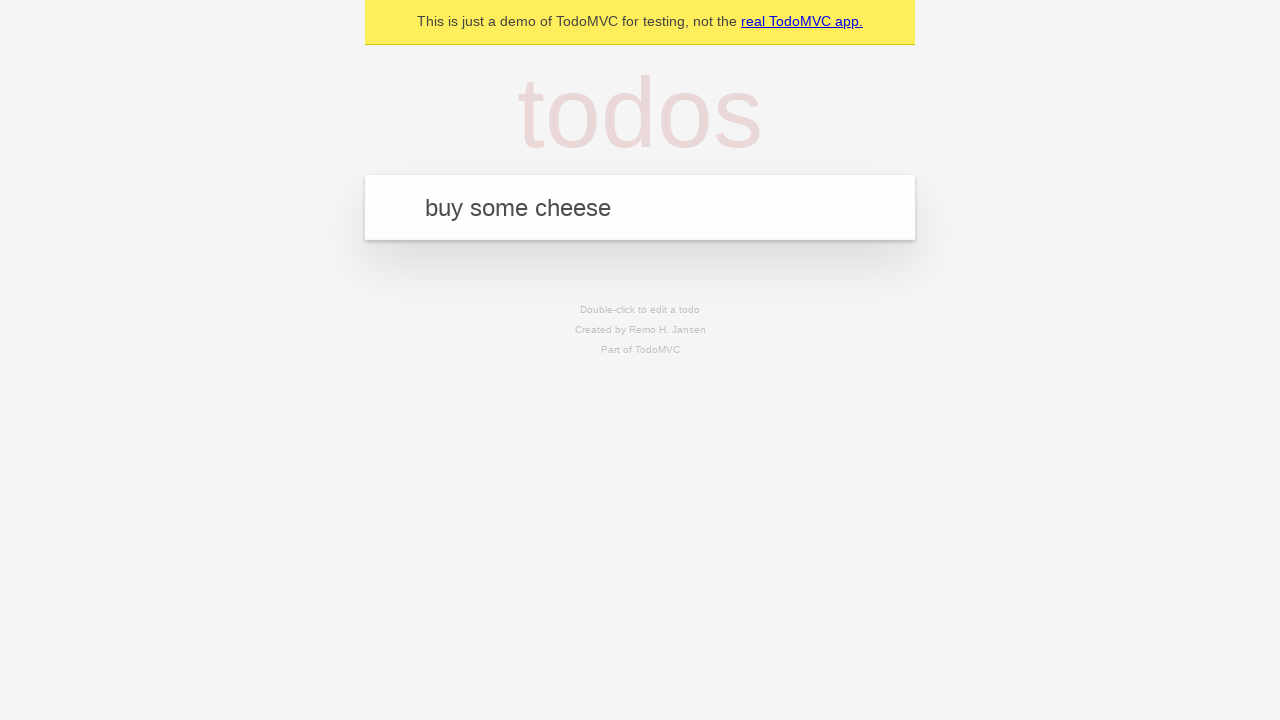

Pressed Enter to add todo 'buy some cheese' on internal:attr=[placeholder="What needs to be done?"i]
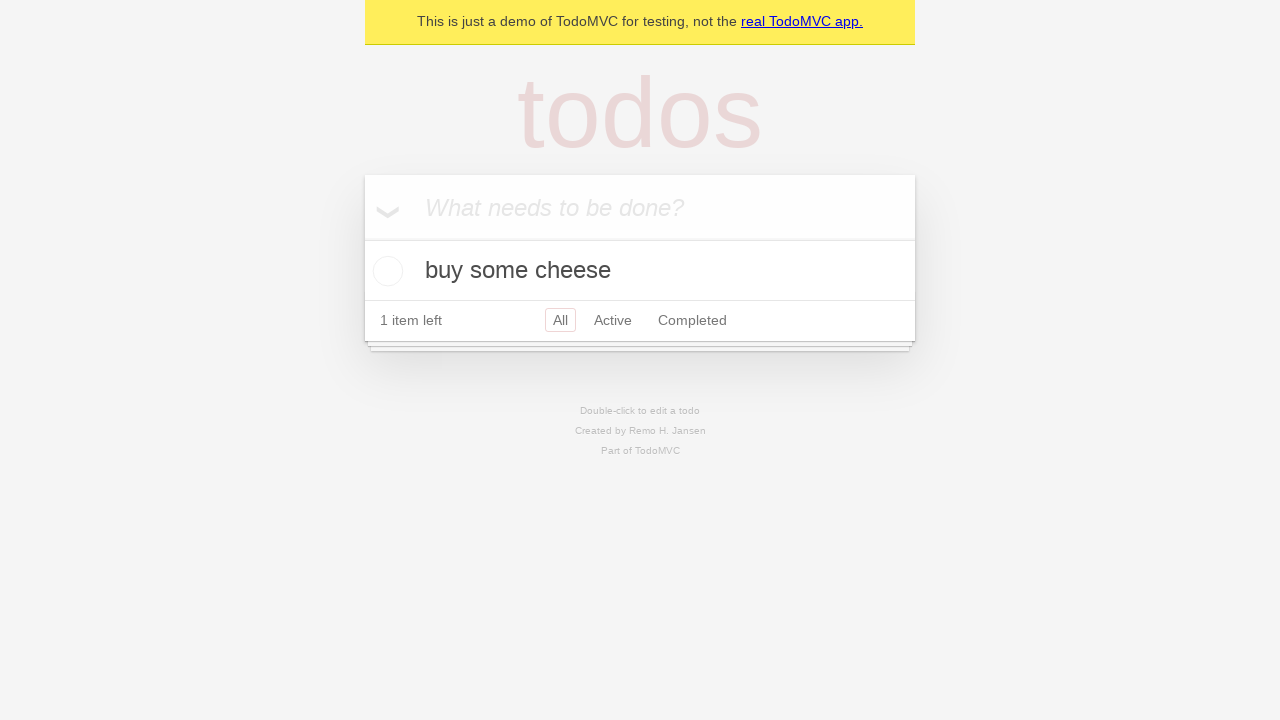

Filled todo input with 'feed the cat' on internal:attr=[placeholder="What needs to be done?"i]
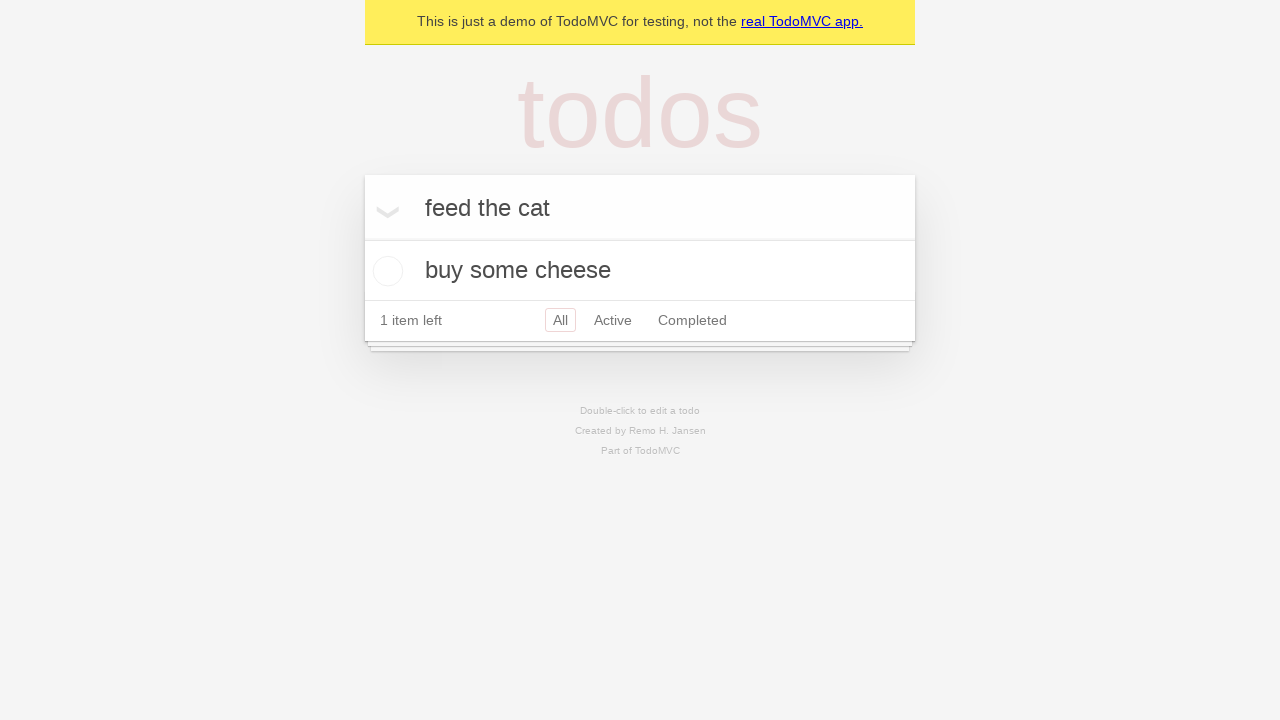

Pressed Enter to add todo 'feed the cat' on internal:attr=[placeholder="What needs to be done?"i]
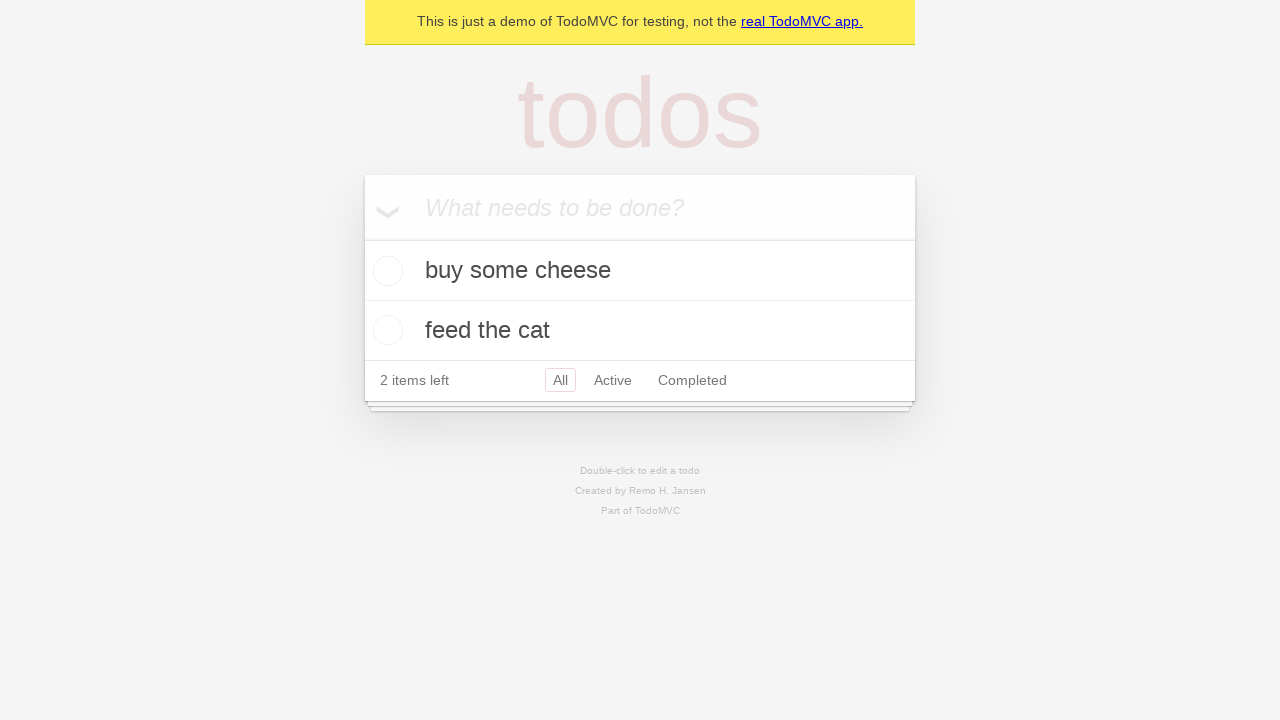

Filled todo input with 'book a doctors appointment' on internal:attr=[placeholder="What needs to be done?"i]
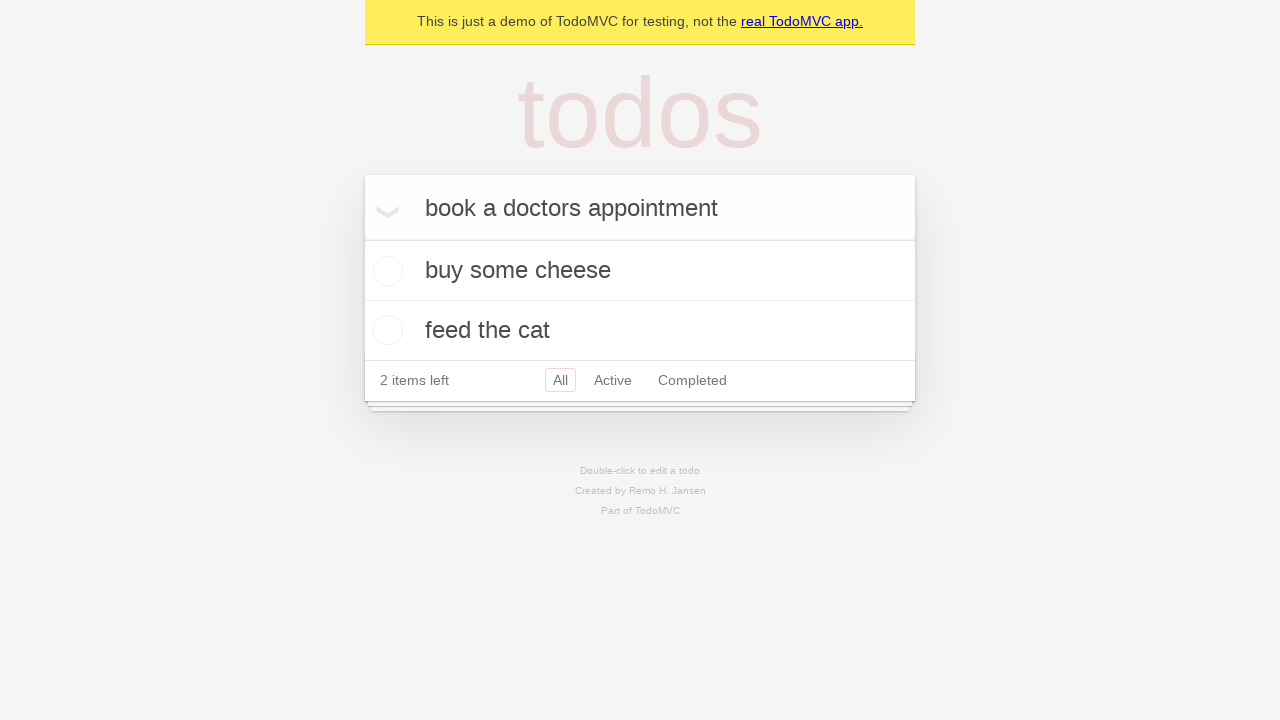

Pressed Enter to add todo 'book a doctors appointment' on internal:attr=[placeholder="What needs to be done?"i]
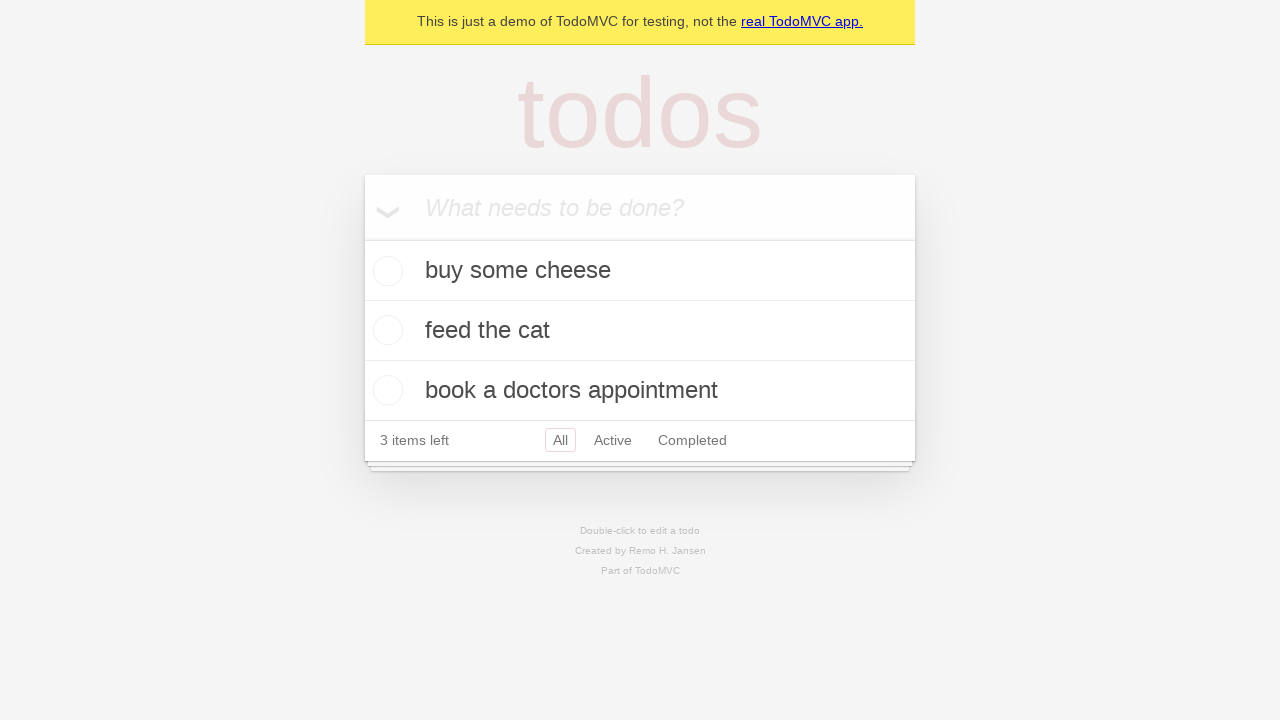

Checked the second todo item as completed at (385, 330) on internal:testid=[data-testid="todo-item"s] >> nth=1 >> internal:role=checkbox
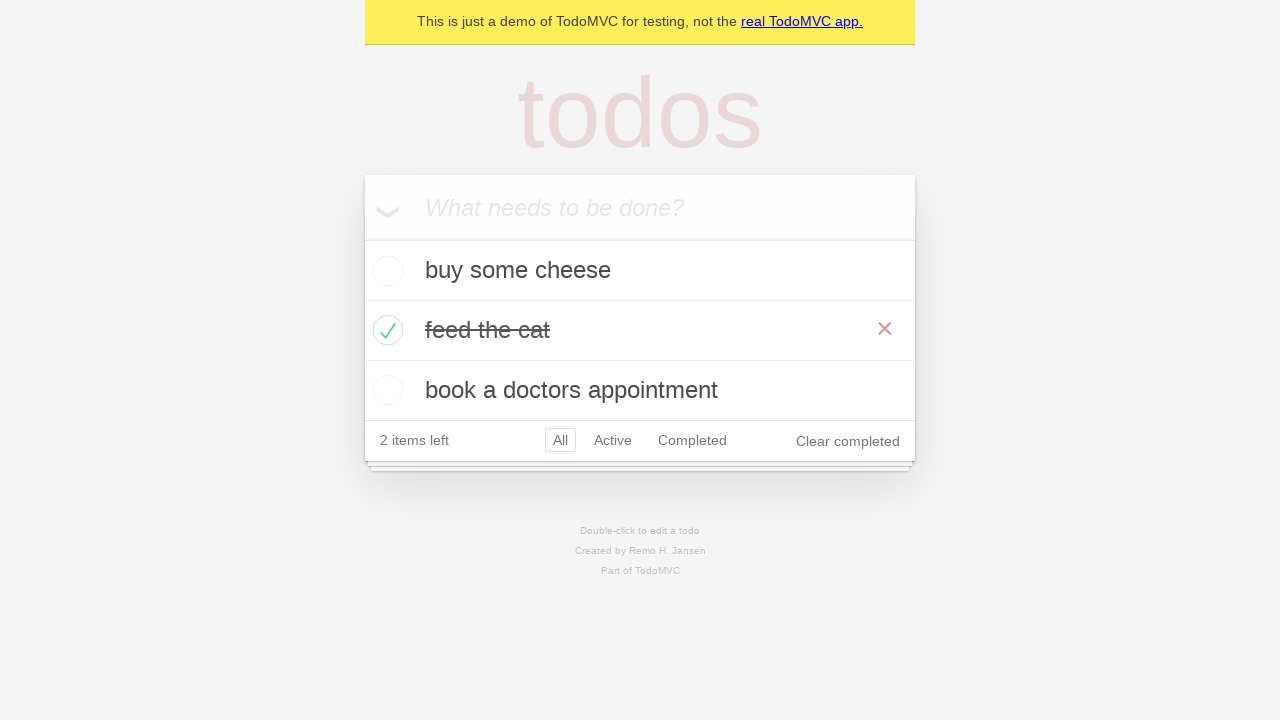

Clicked Completed filter to display only completed items at (692, 440) on internal:role=link[name="Completed"i]
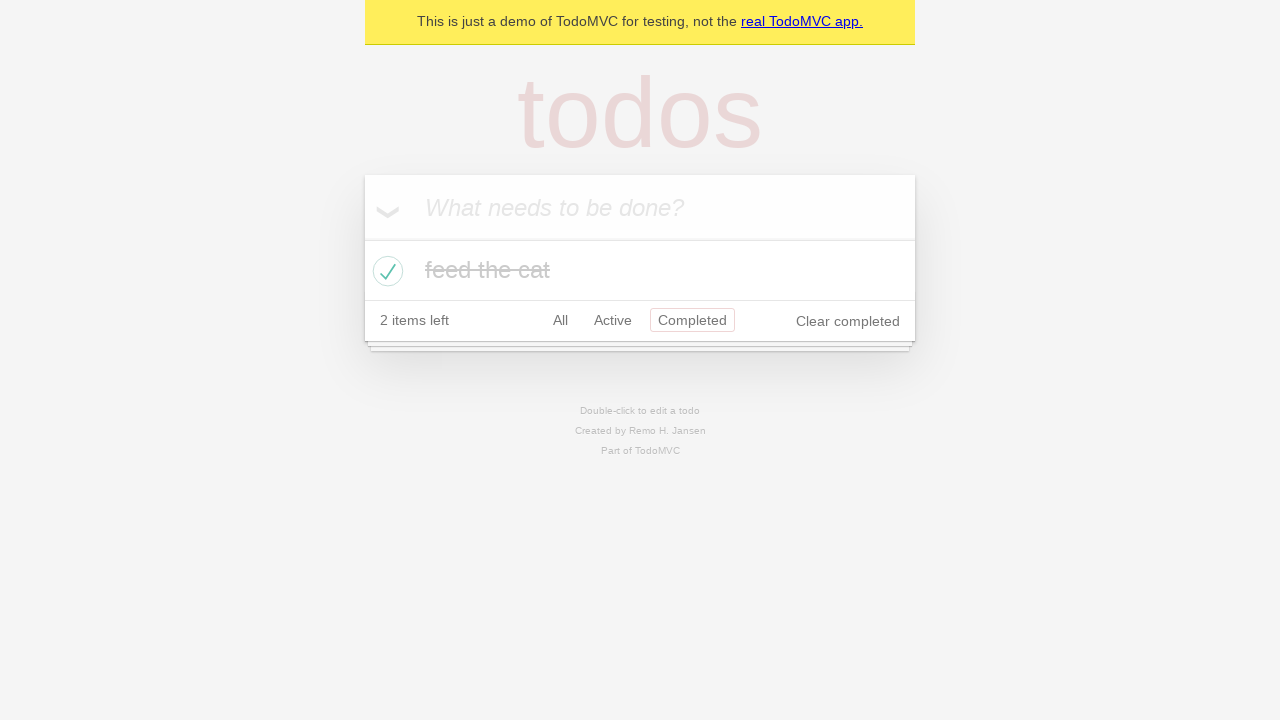

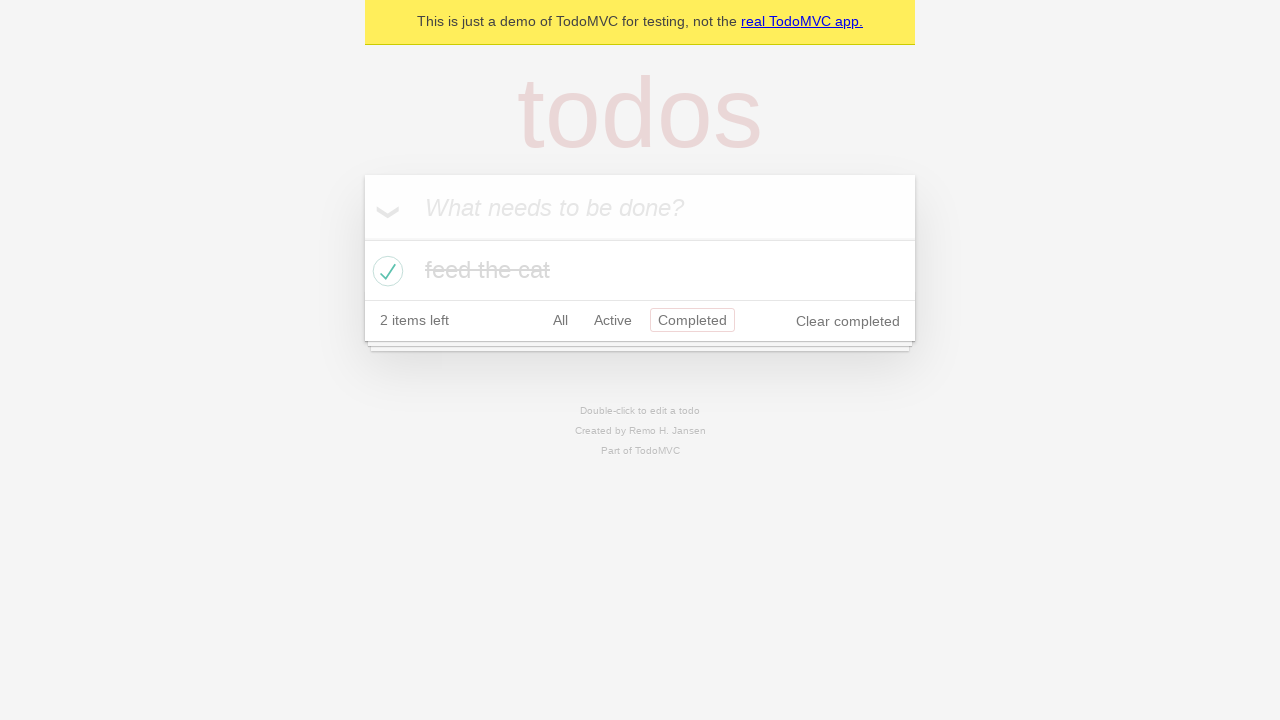